Verifies that the page title matches the expected value

Starting URL: https://opensource-demo.orangehrmlive.com/web/index.php/auth/login

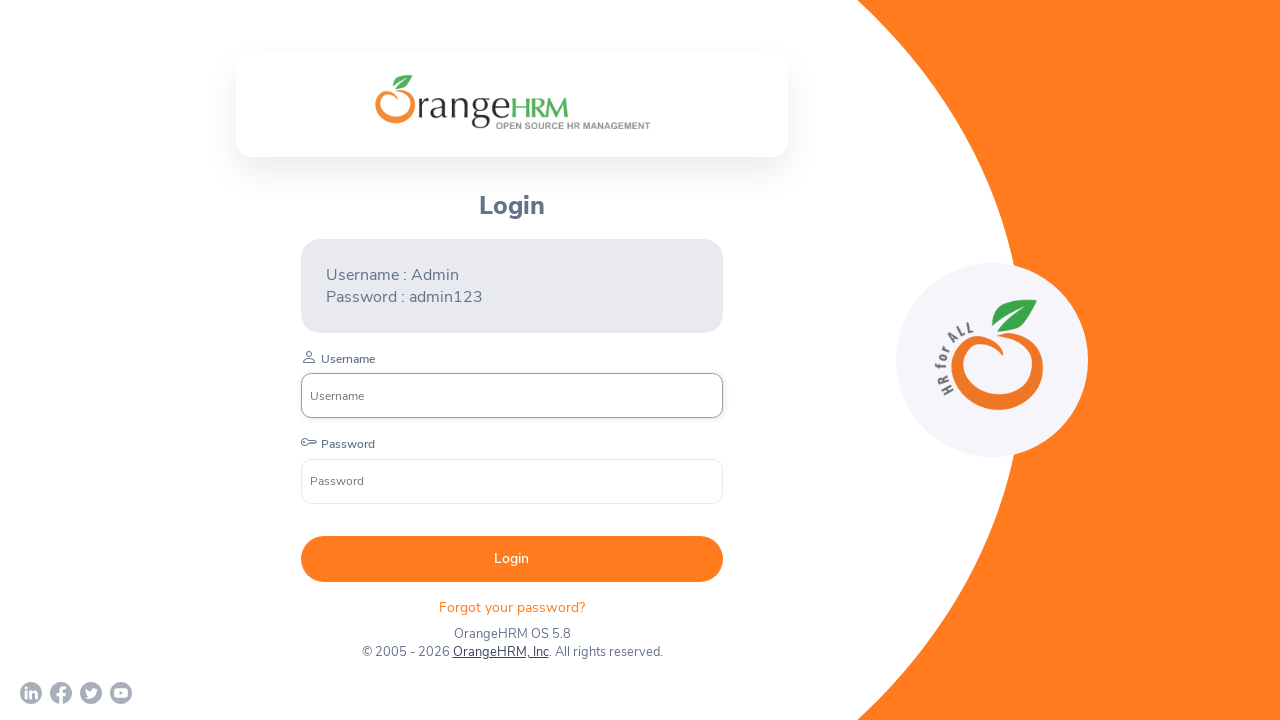

Retrieved page title
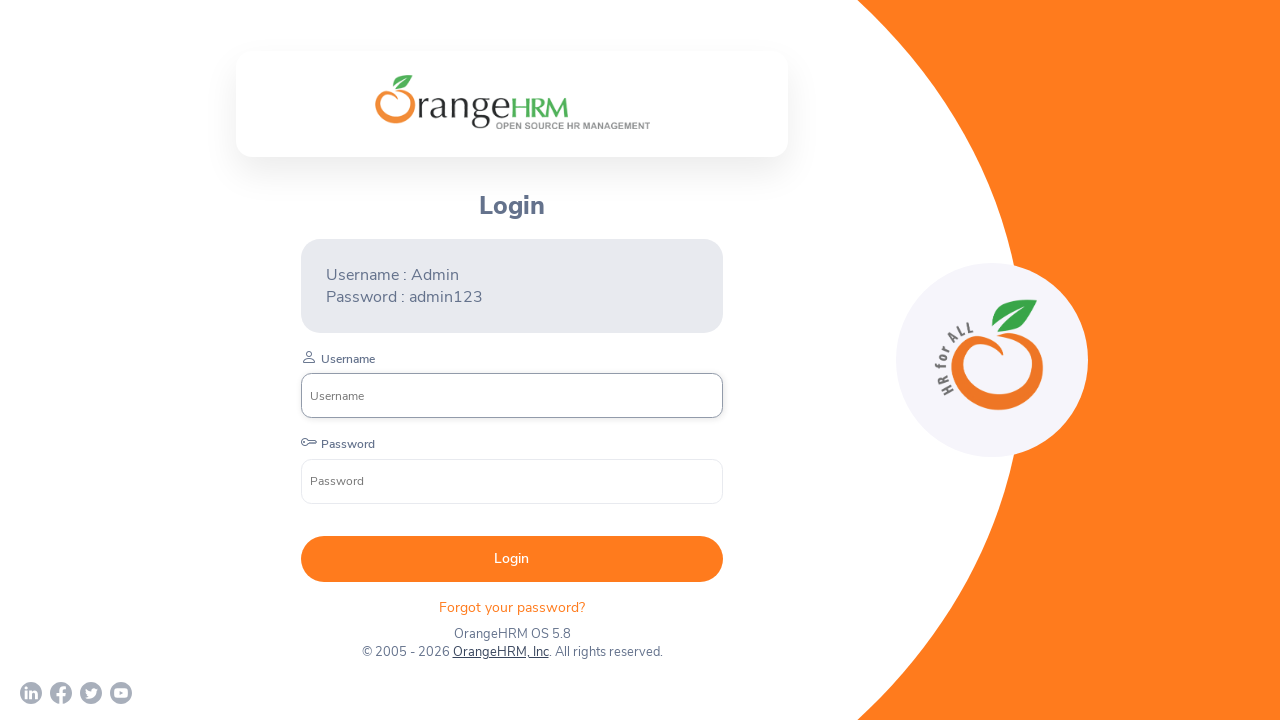

Verified page title matches expected value 'OrangeHRM'
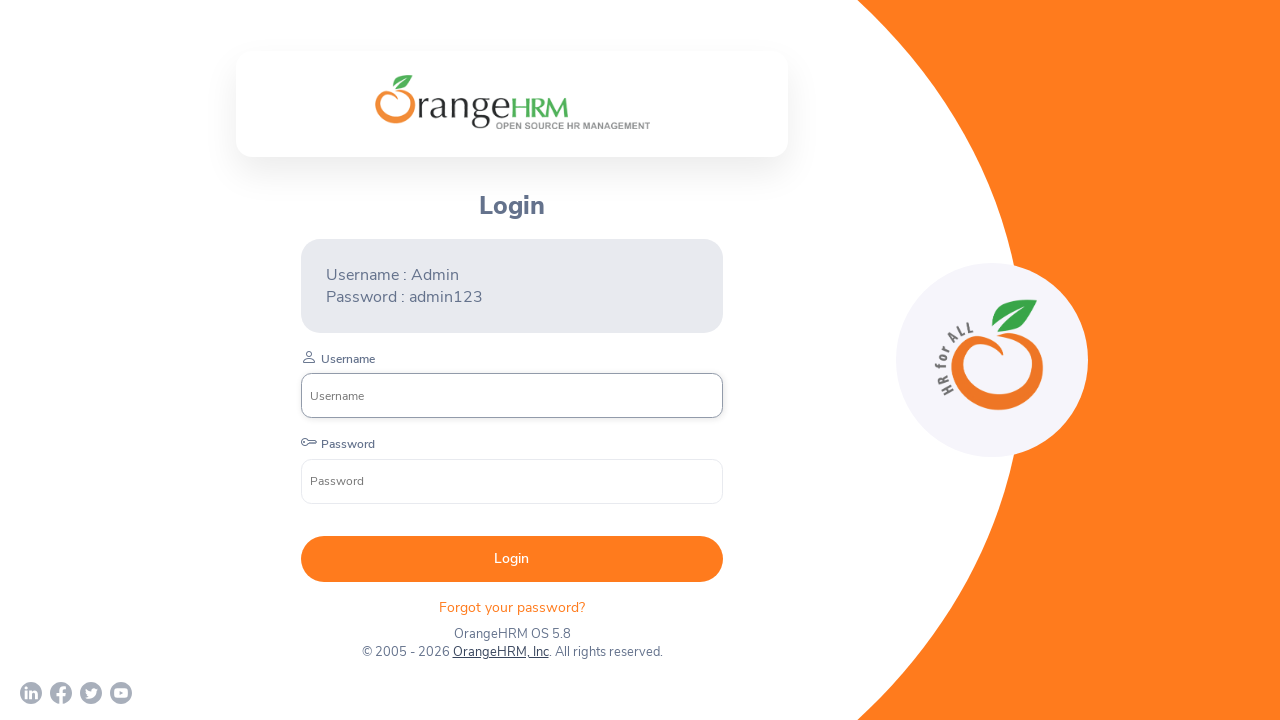

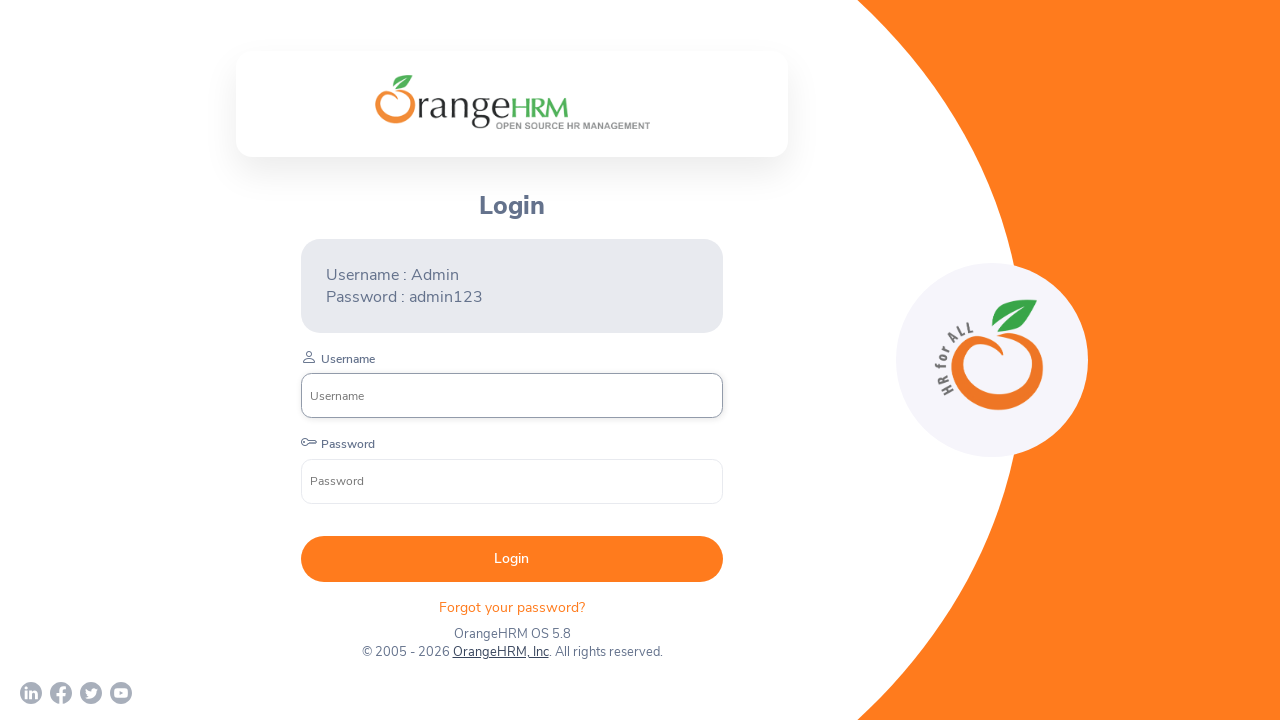